Tests working with dropdown select elements by reading two numbers from the page, calculating their sum, and selecting the correct option from a dropdown

Starting URL: https://suninjuly.github.io/selects1.html

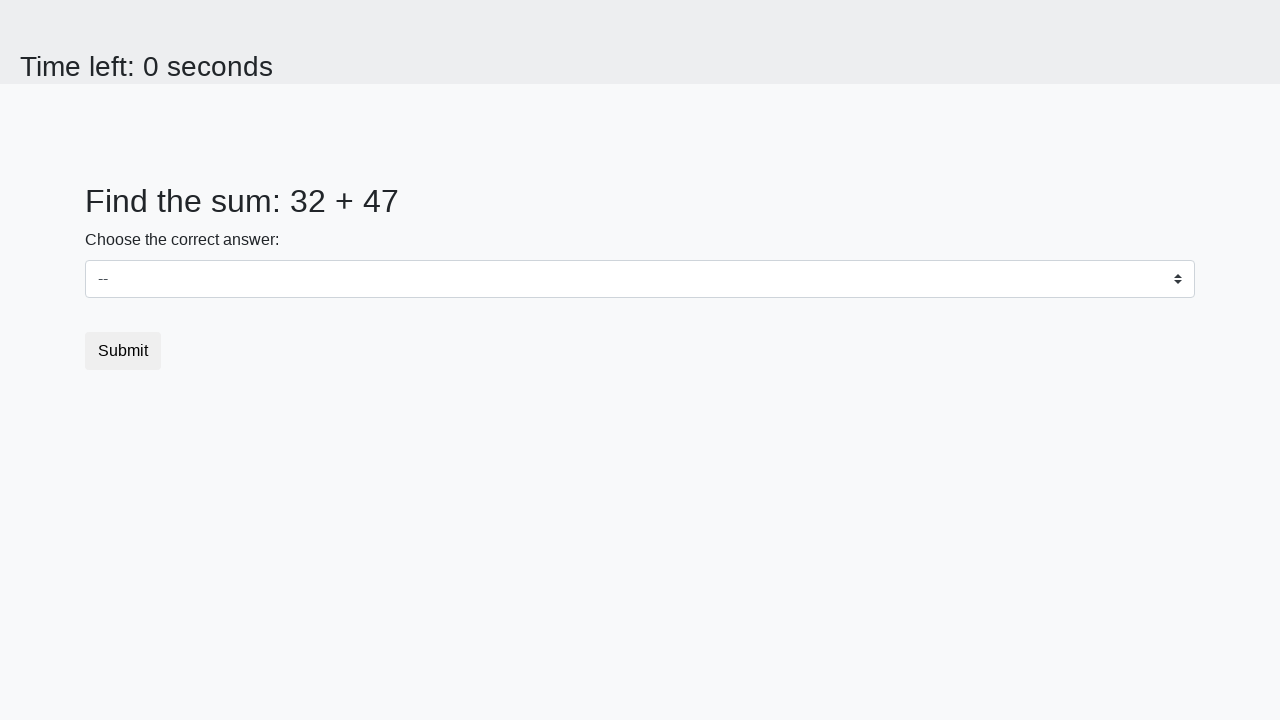

Read first number from #num1 element
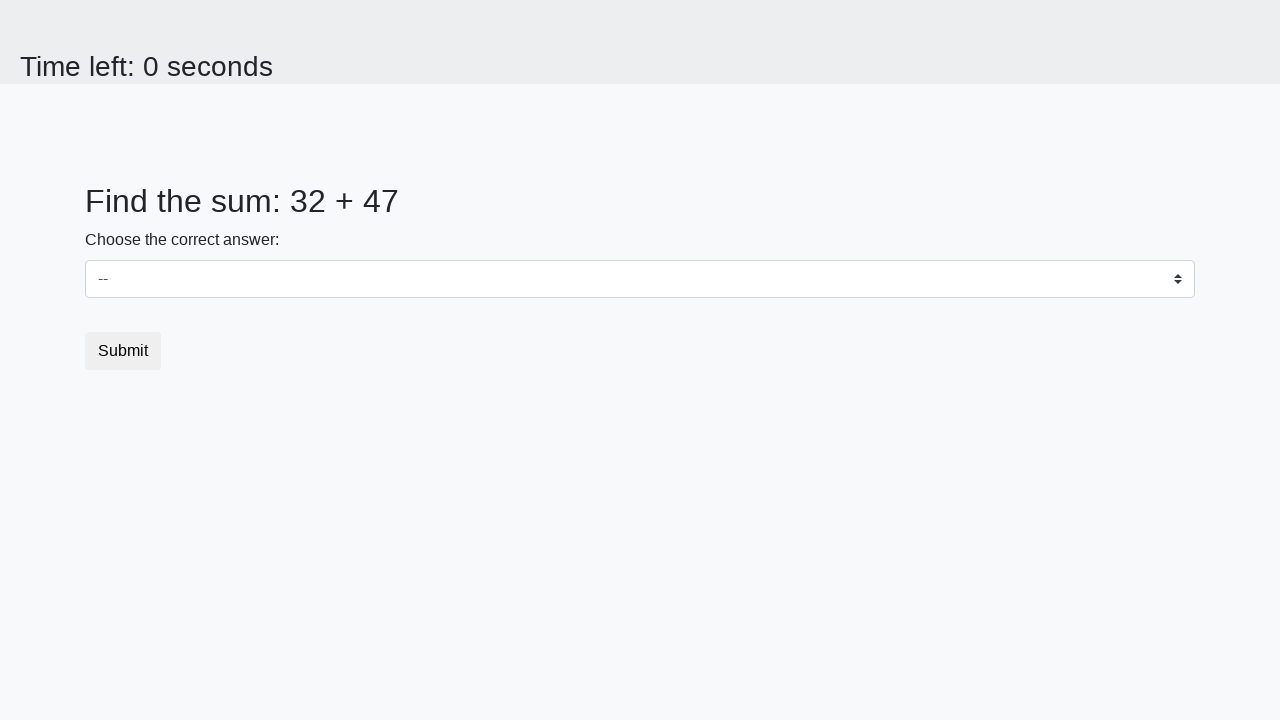

Read second number from #num2 element
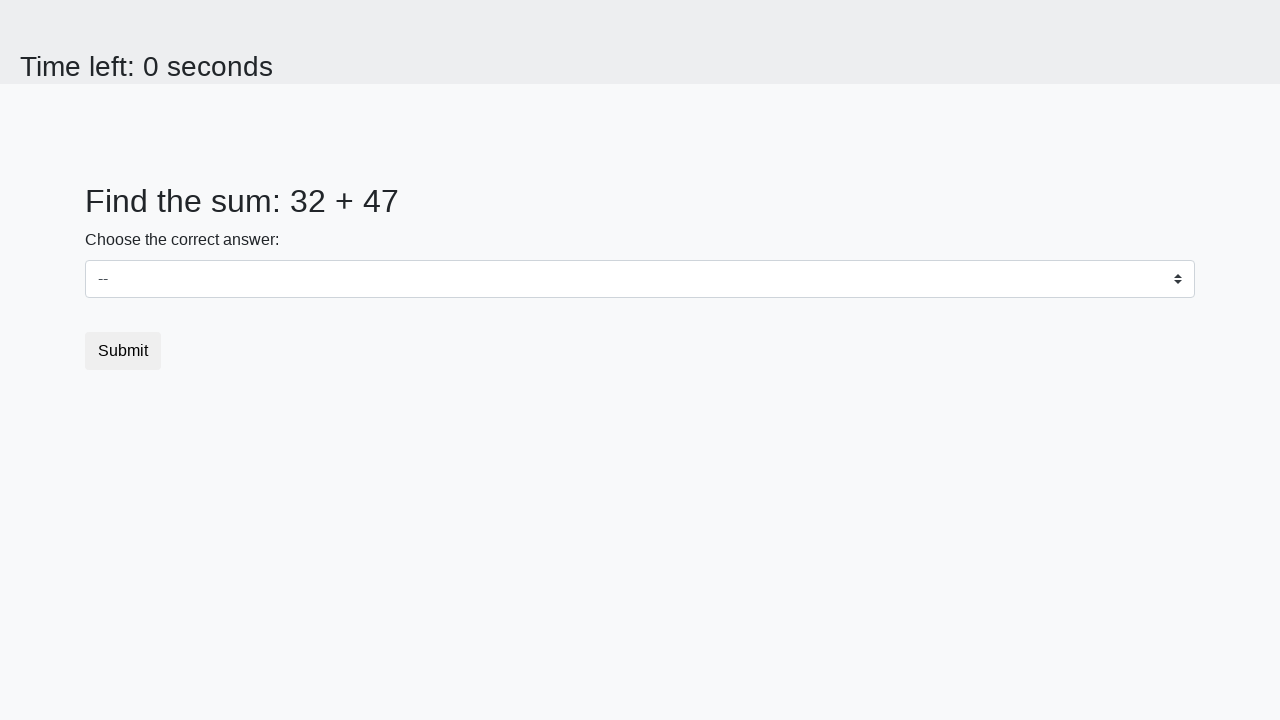

Selected sum value 79 from dropdown on #dropdown
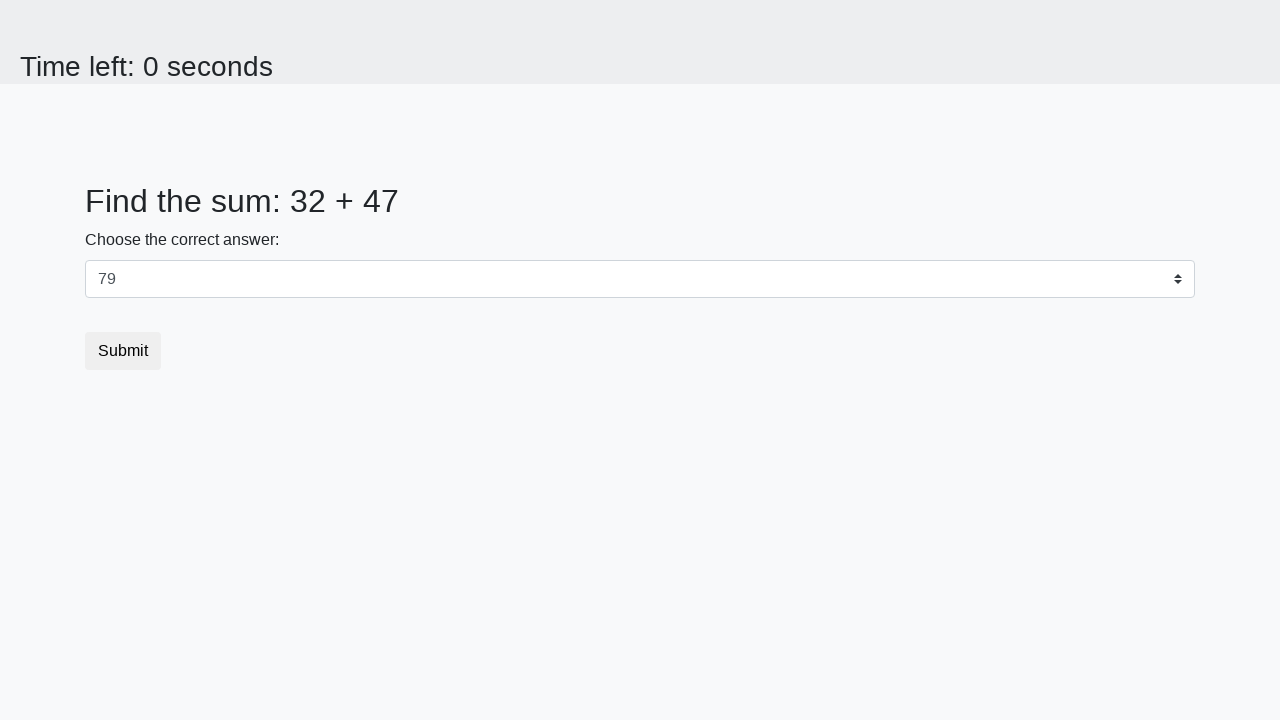

Clicked submit button at (123, 351) on [type="submit"]
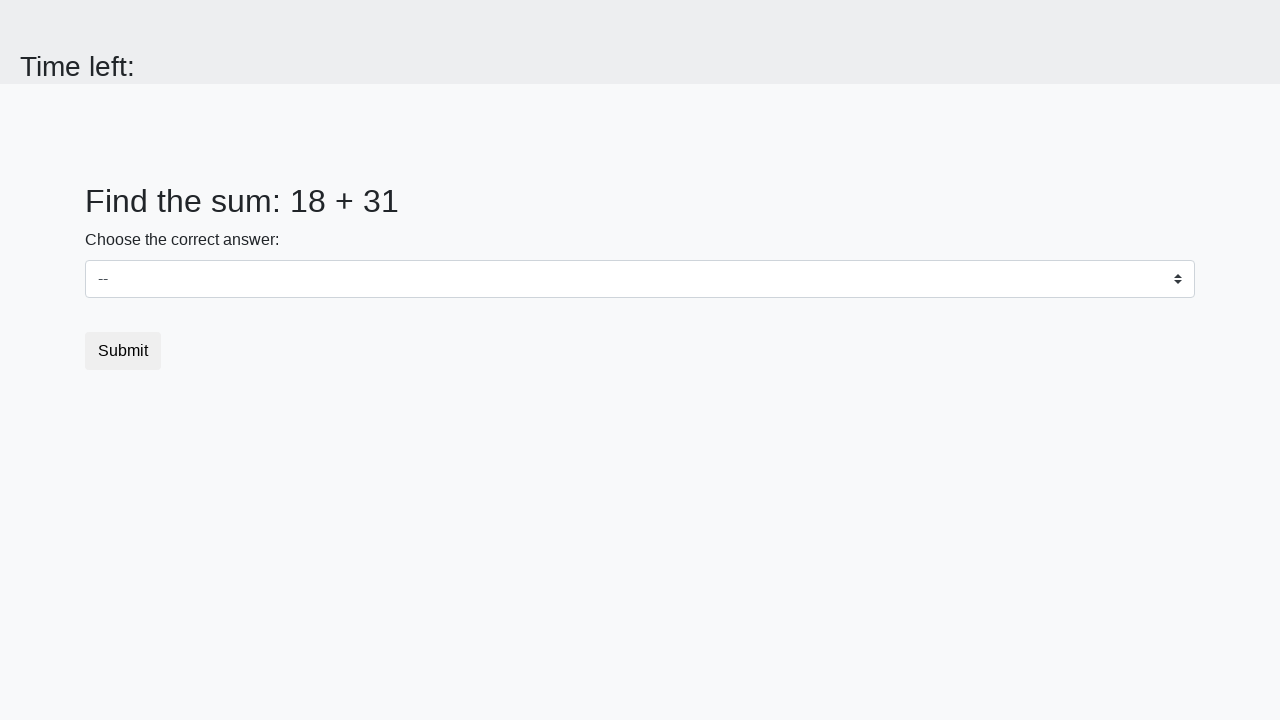

Waited 2000ms for response
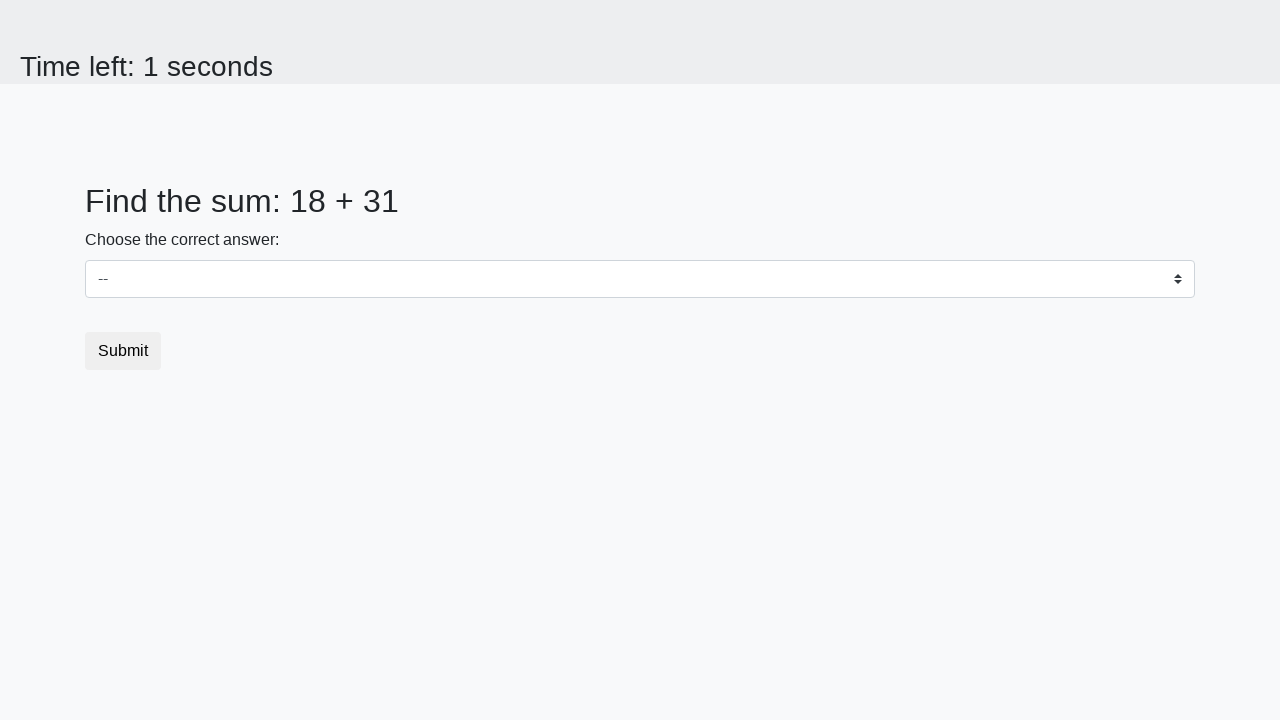

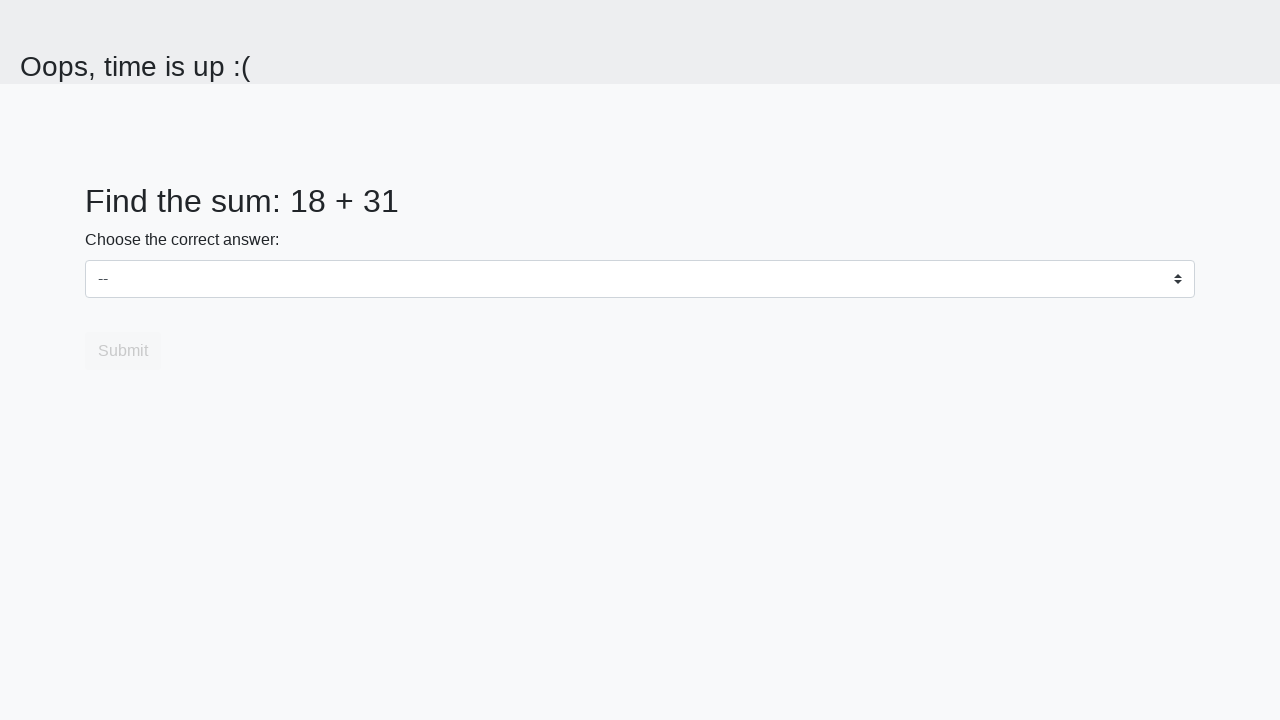